Tests the Python.org website search functionality by searching for "pycon" and verifying results are found

Starting URL: https://www.python.org

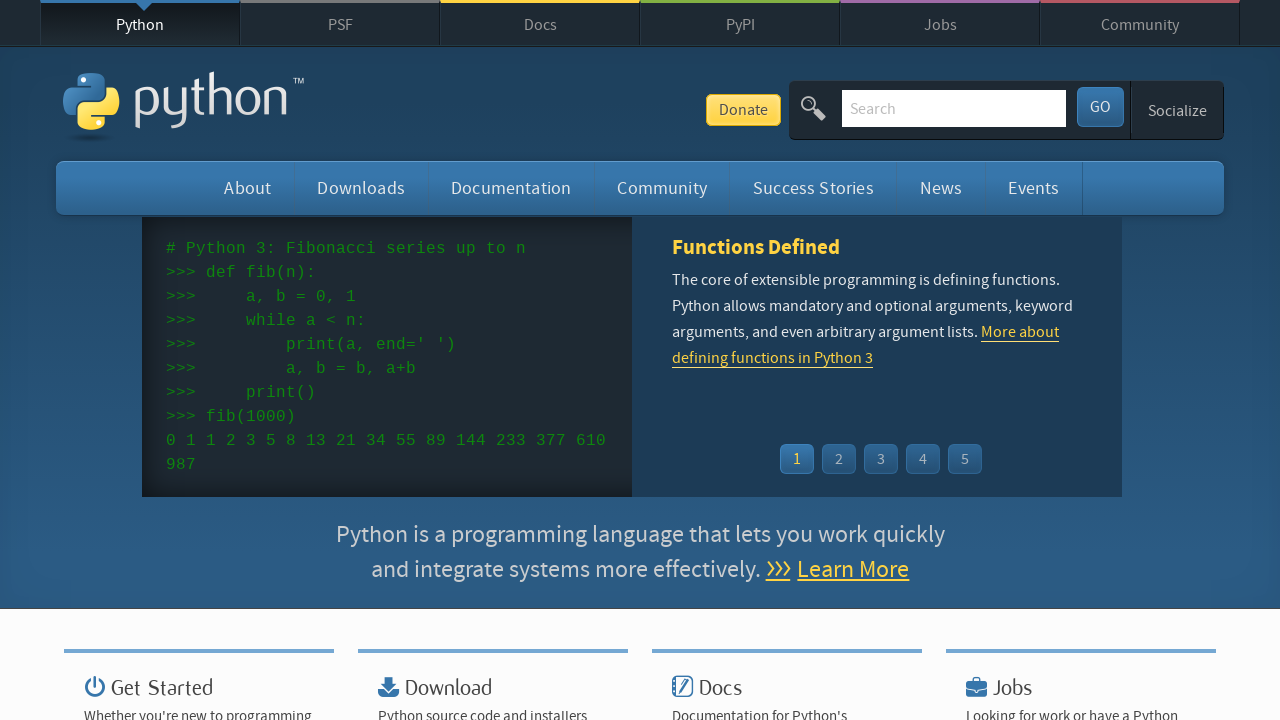

Filled search box with 'pycon' on input[name='q']
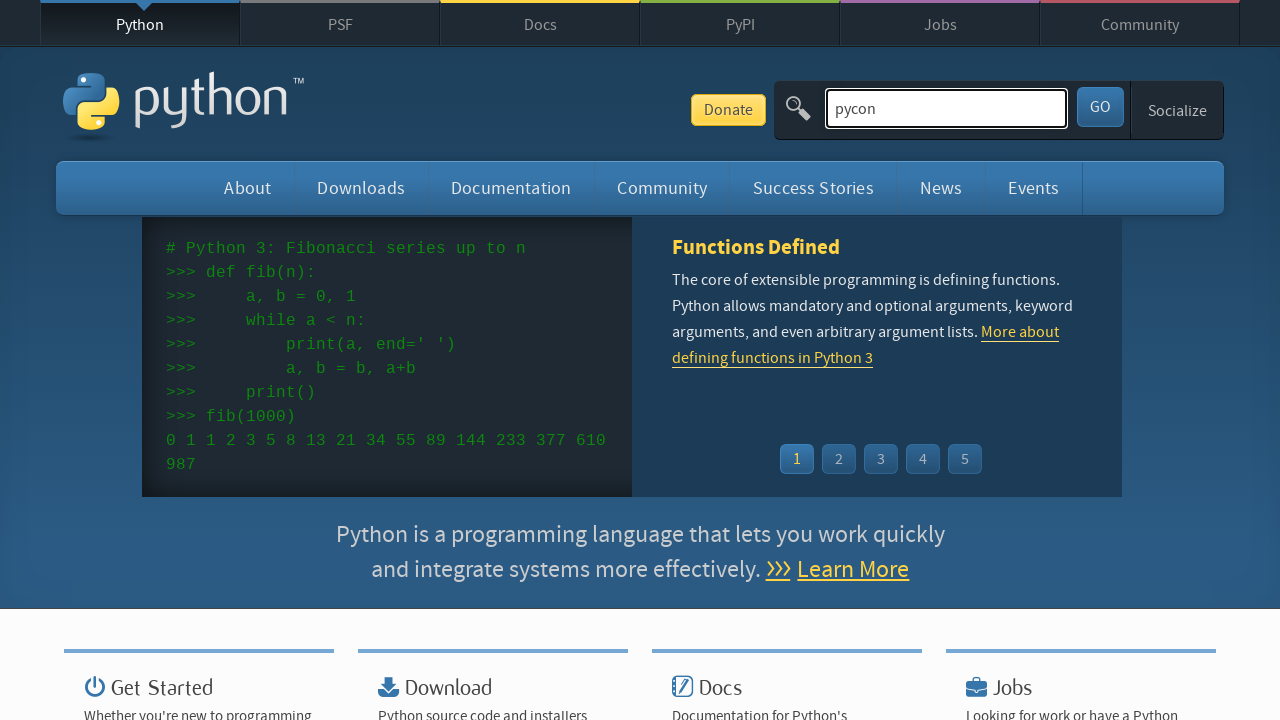

Pressed Enter to submit search query on input[name='q']
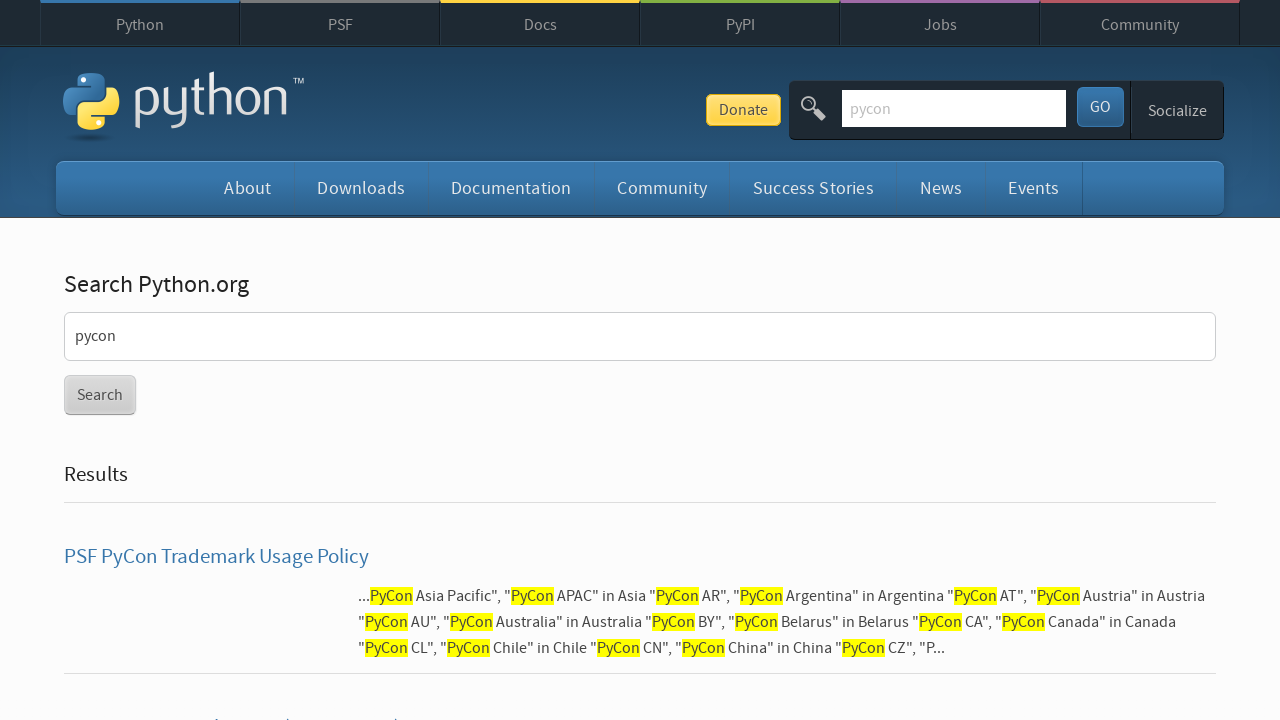

Search results page loaded and network idle
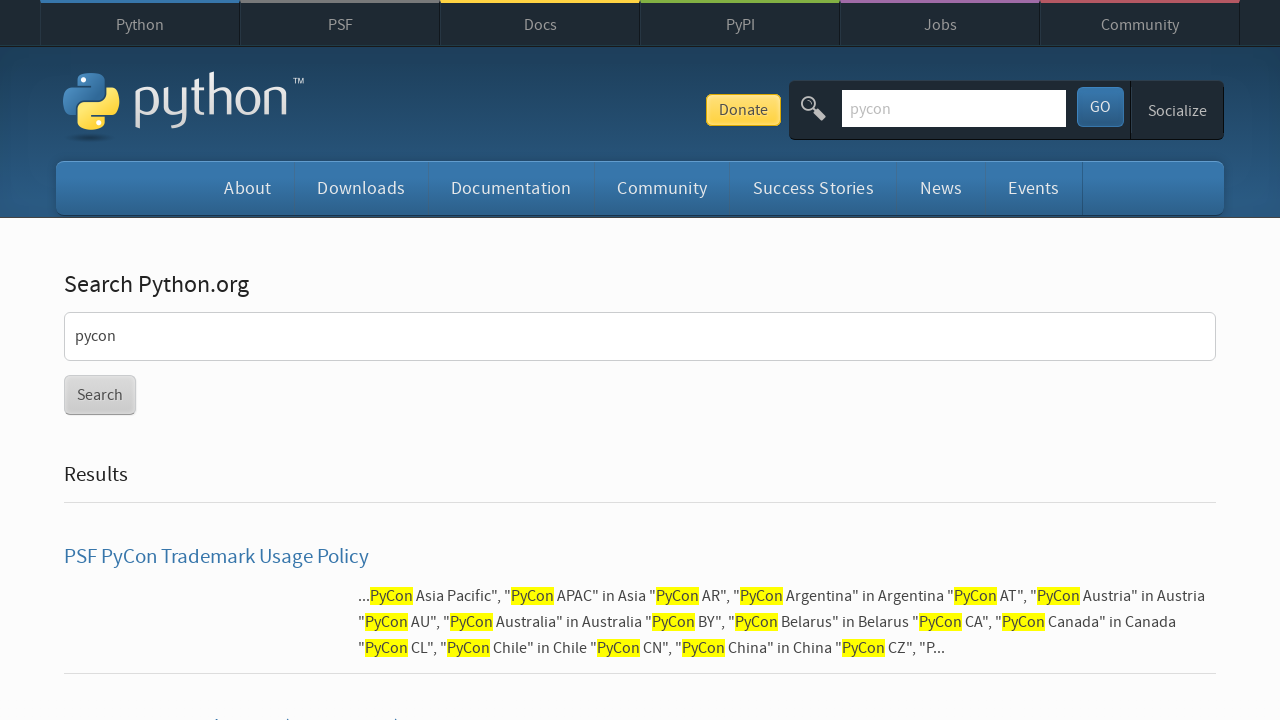

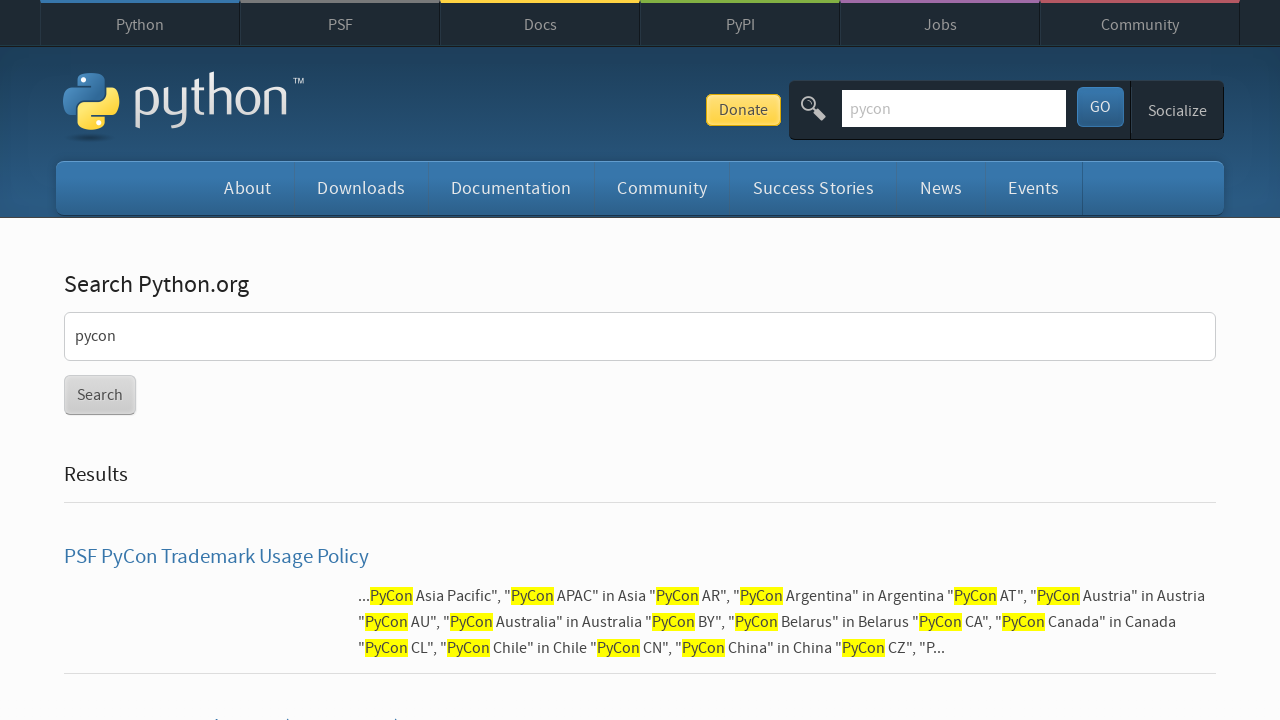